Tests that clicking page 2 link navigates to the second page of shop items

Starting URL: https://cms.demo.katalon.com/

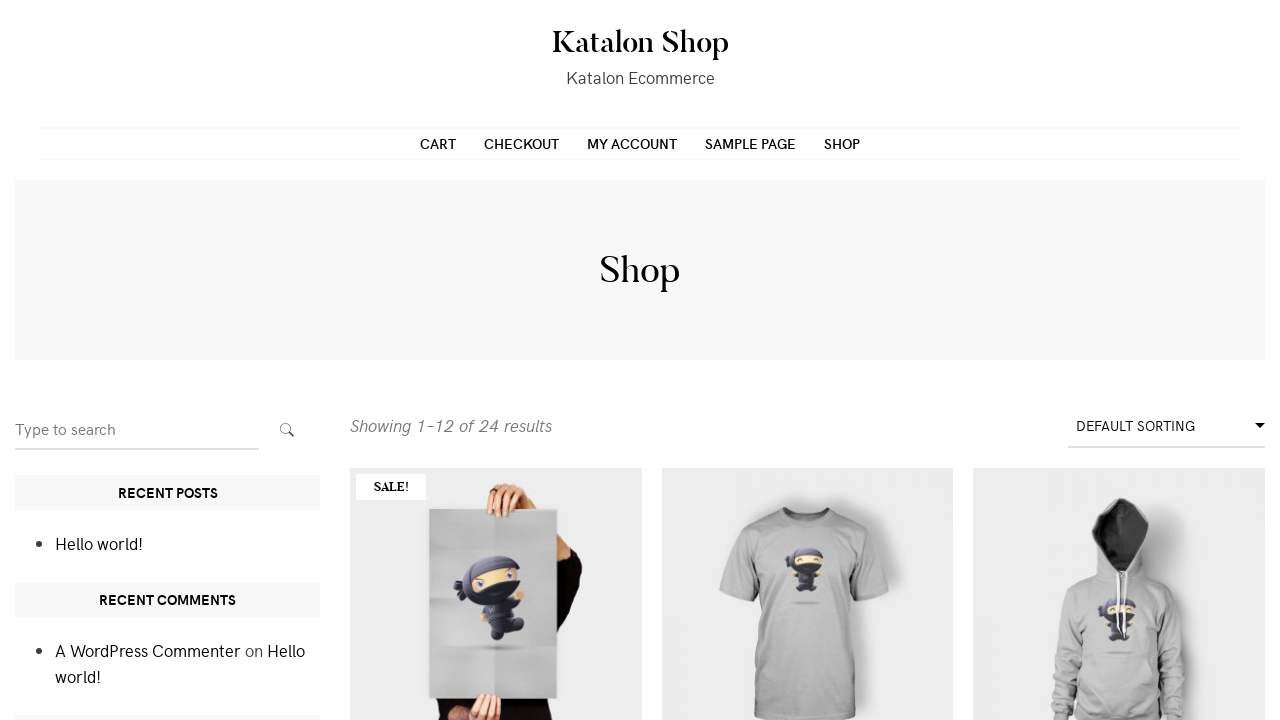

Waited for product elements to load on shop page
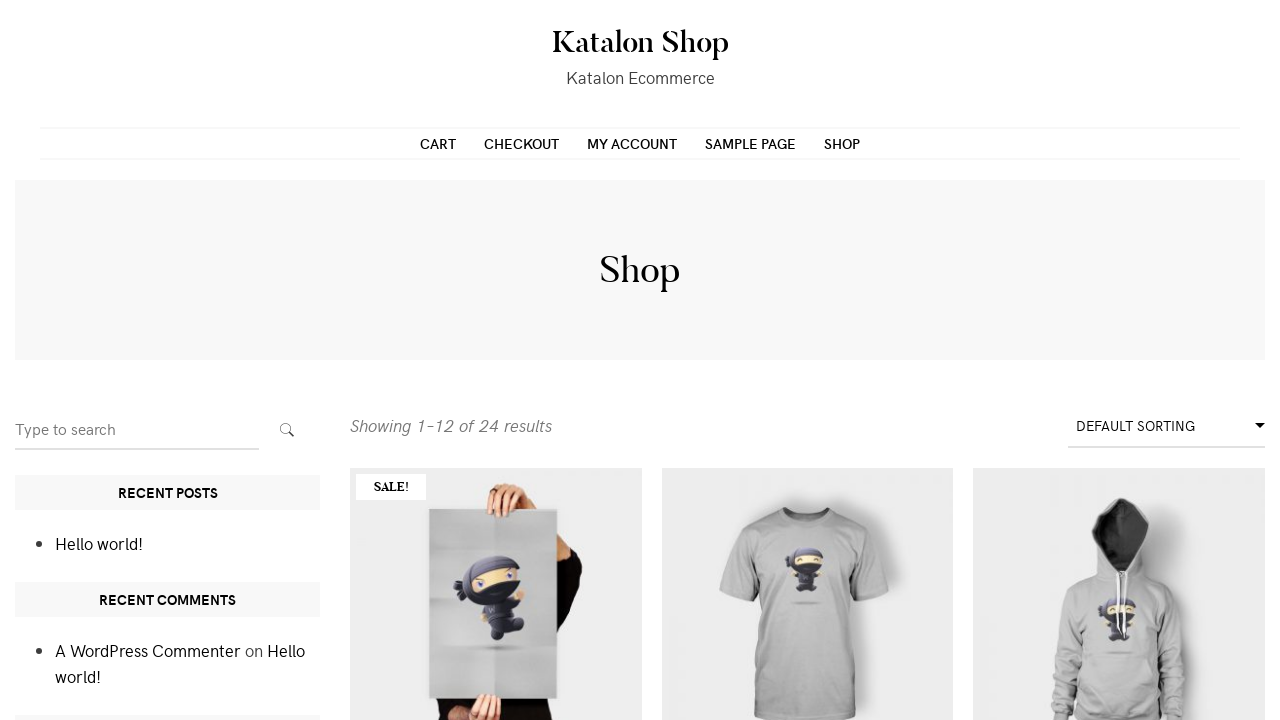

Clicked on page 2 link at (808, 609) on internal:role=link[name="2"s]
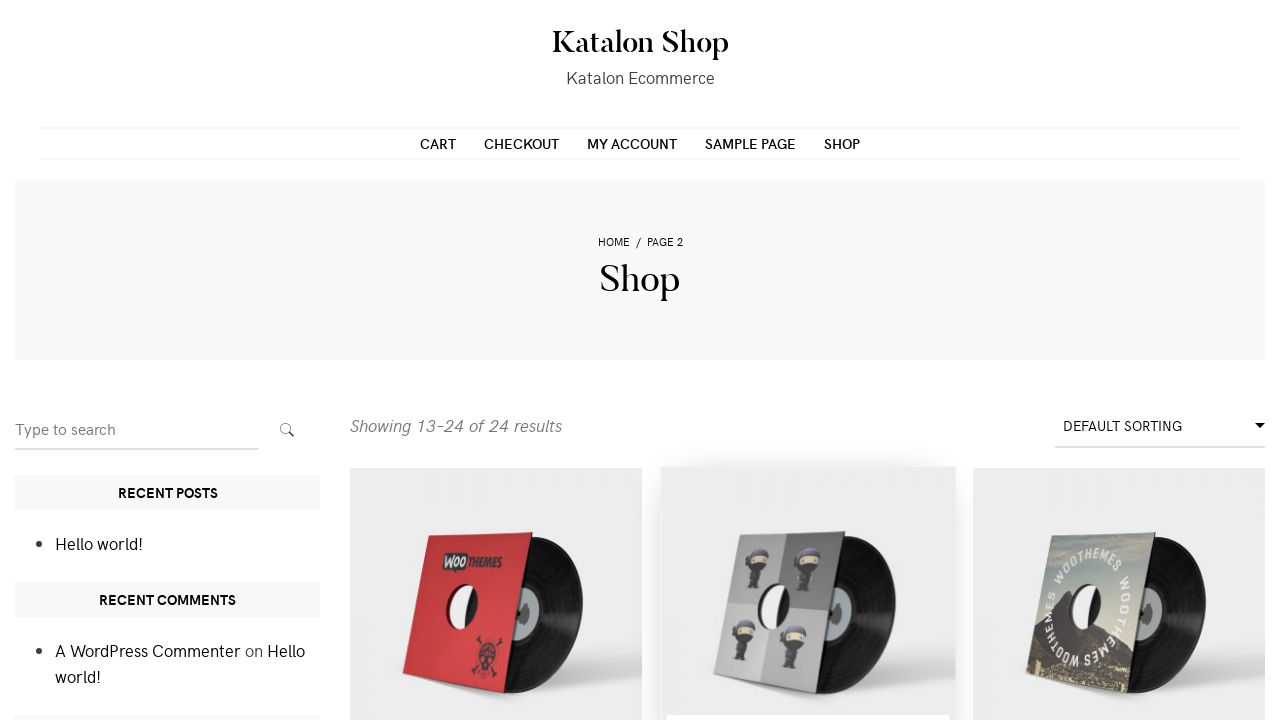

Verified navigation to page 2 - URL contains /page/2/
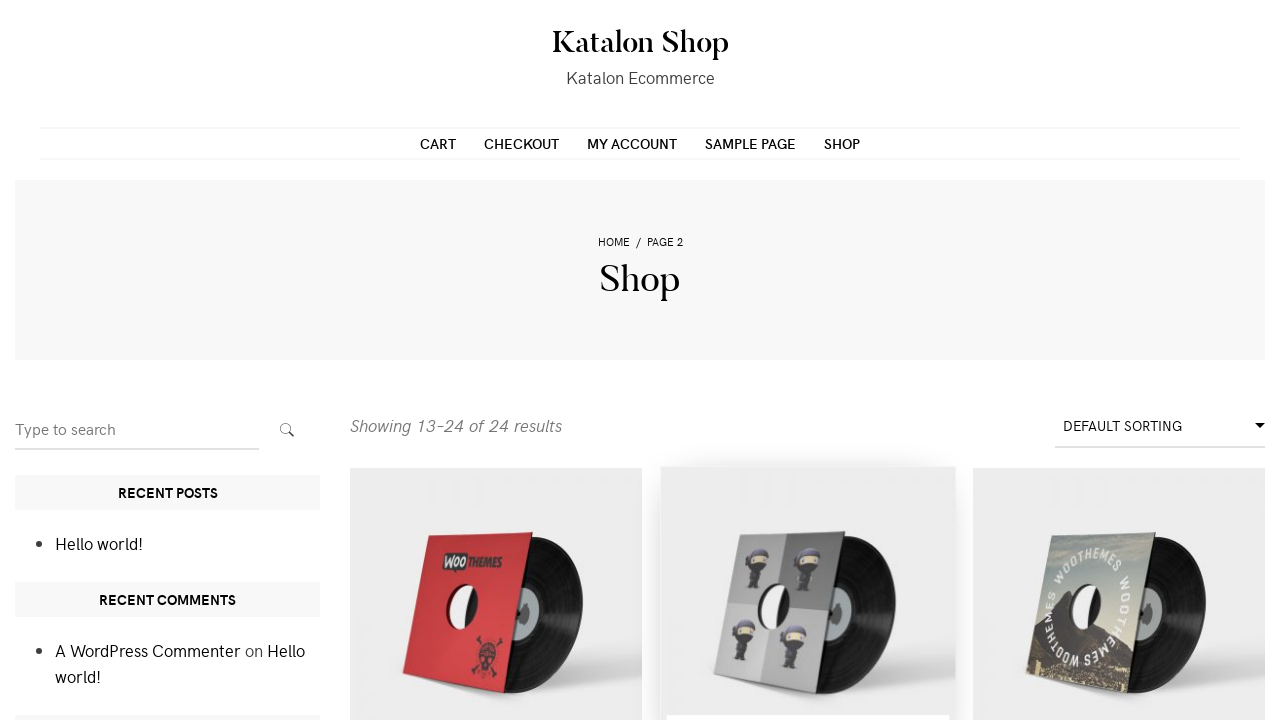

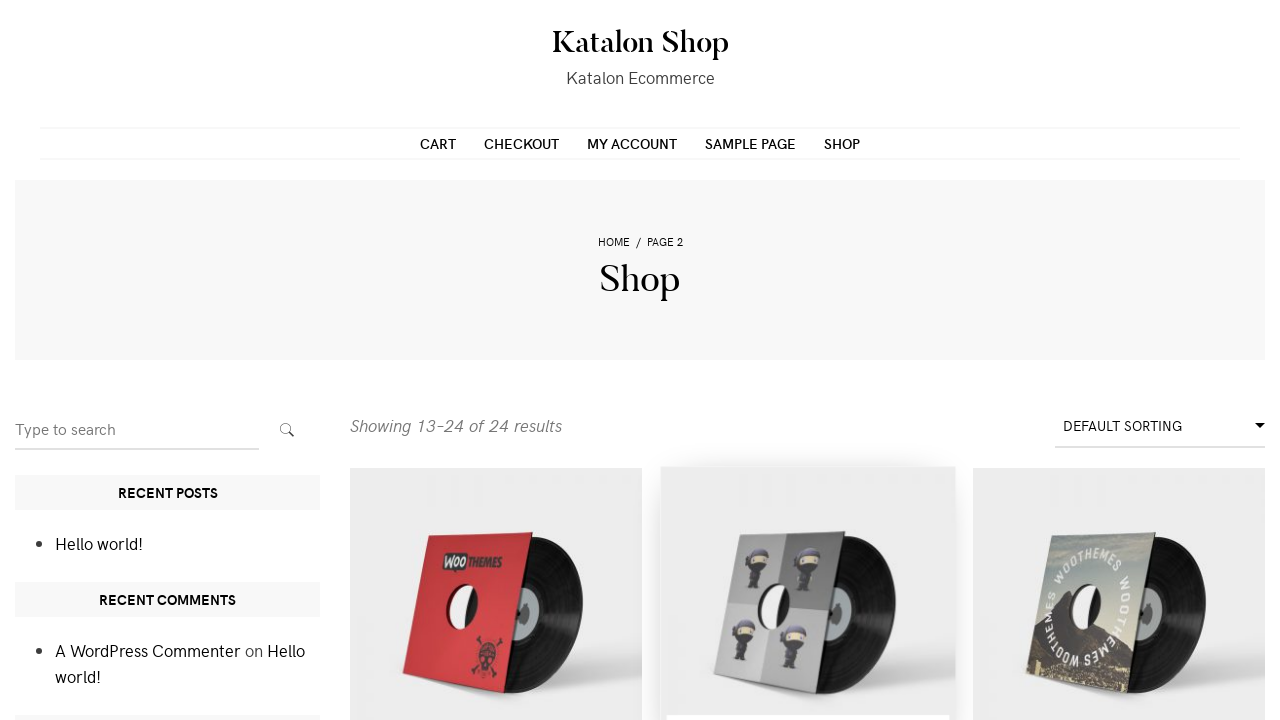